Tests click and hold functionality to select multiple consecutive elements in a grid

Starting URL: http://jqueryui.com/resources/demos/selectable/display-grid.html

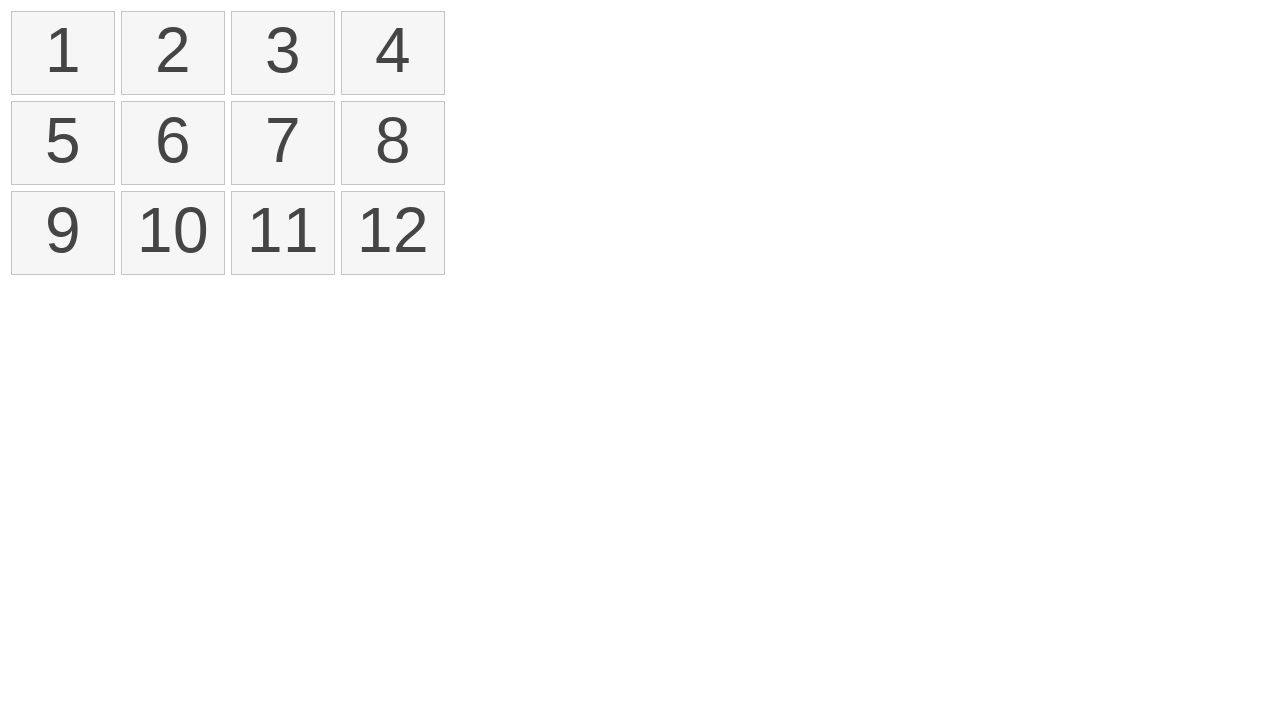

Retrieved all number items from the selectable grid
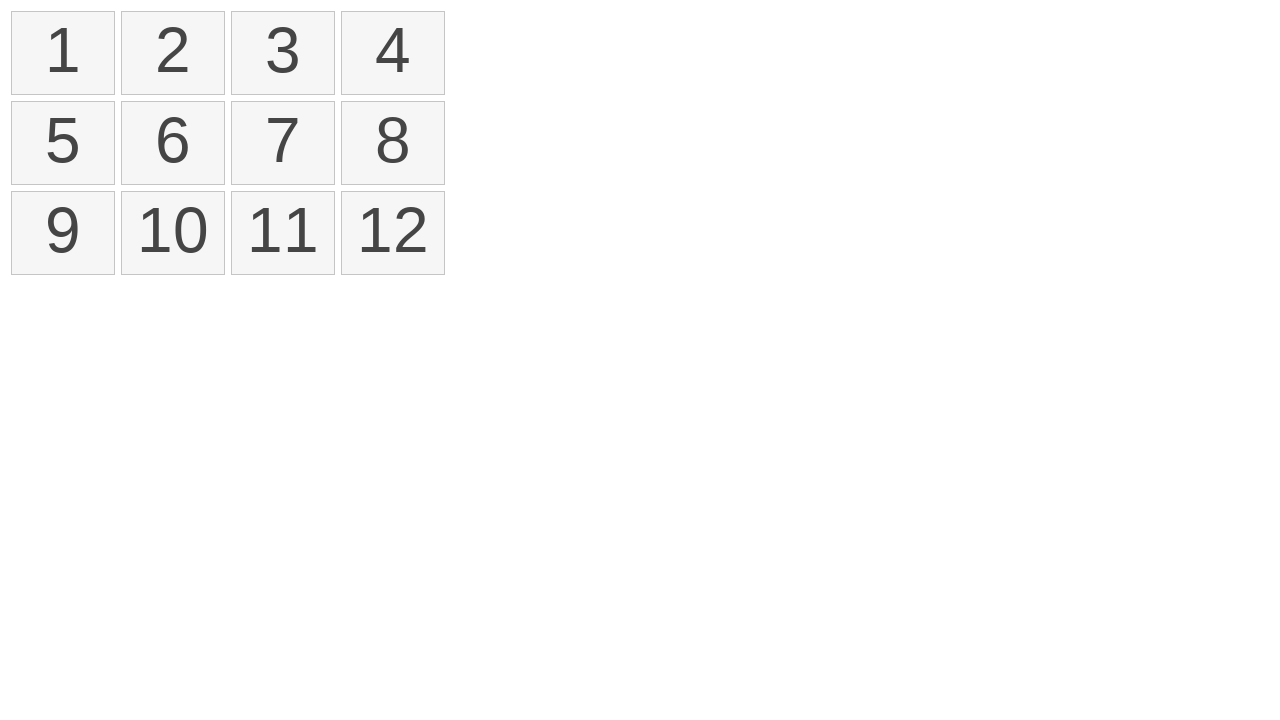

Moved mouse to first item position at (16, 16)
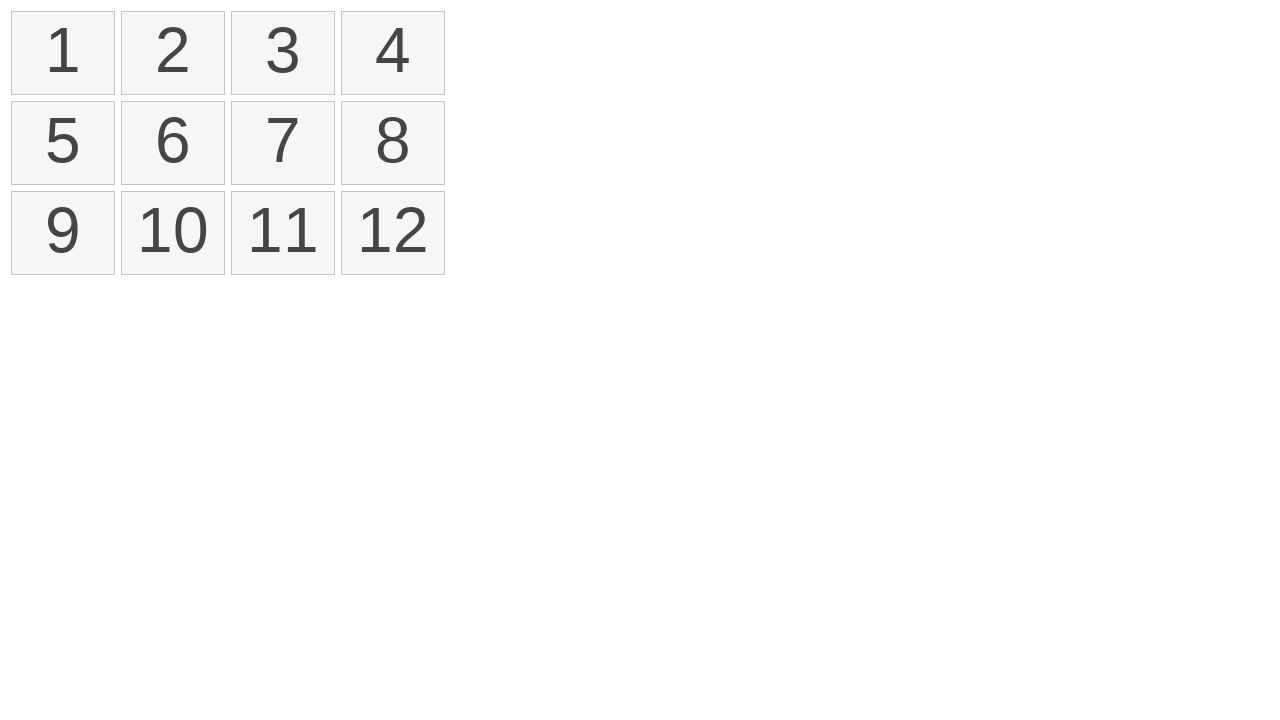

Pressed mouse button down on first item at (16, 16)
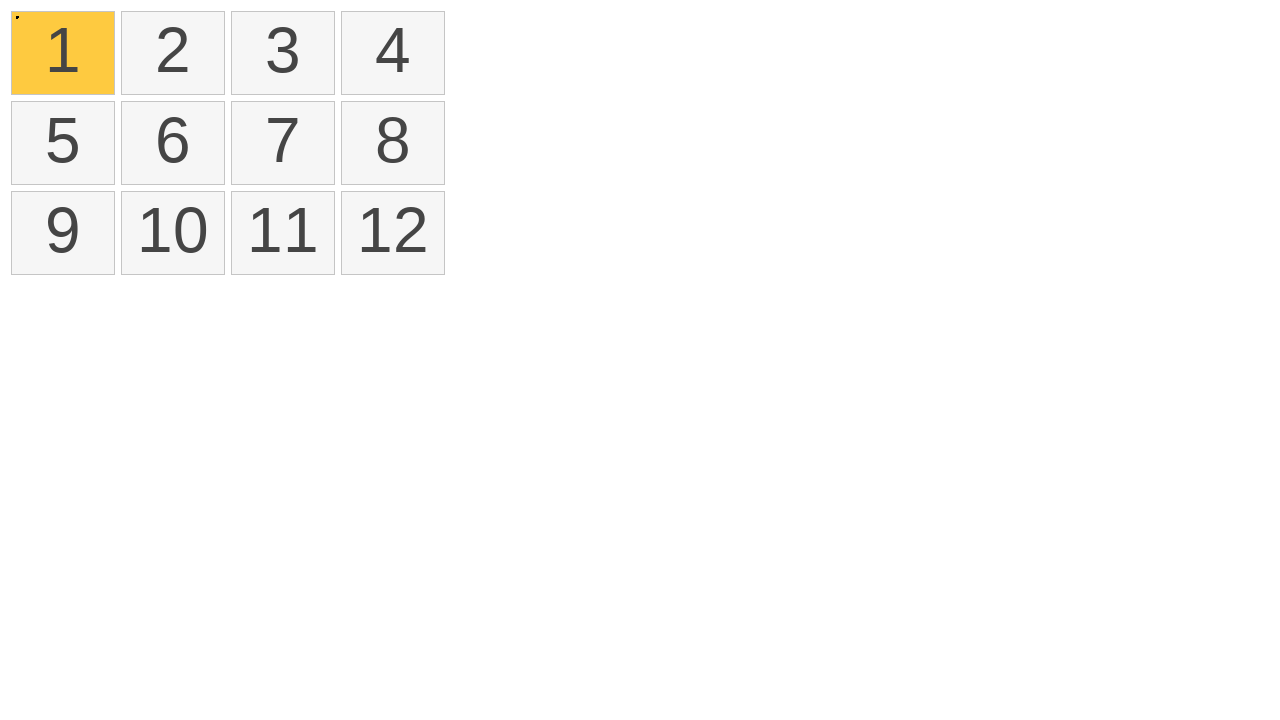

Dragged mouse to fourth item position while holding button at (346, 16)
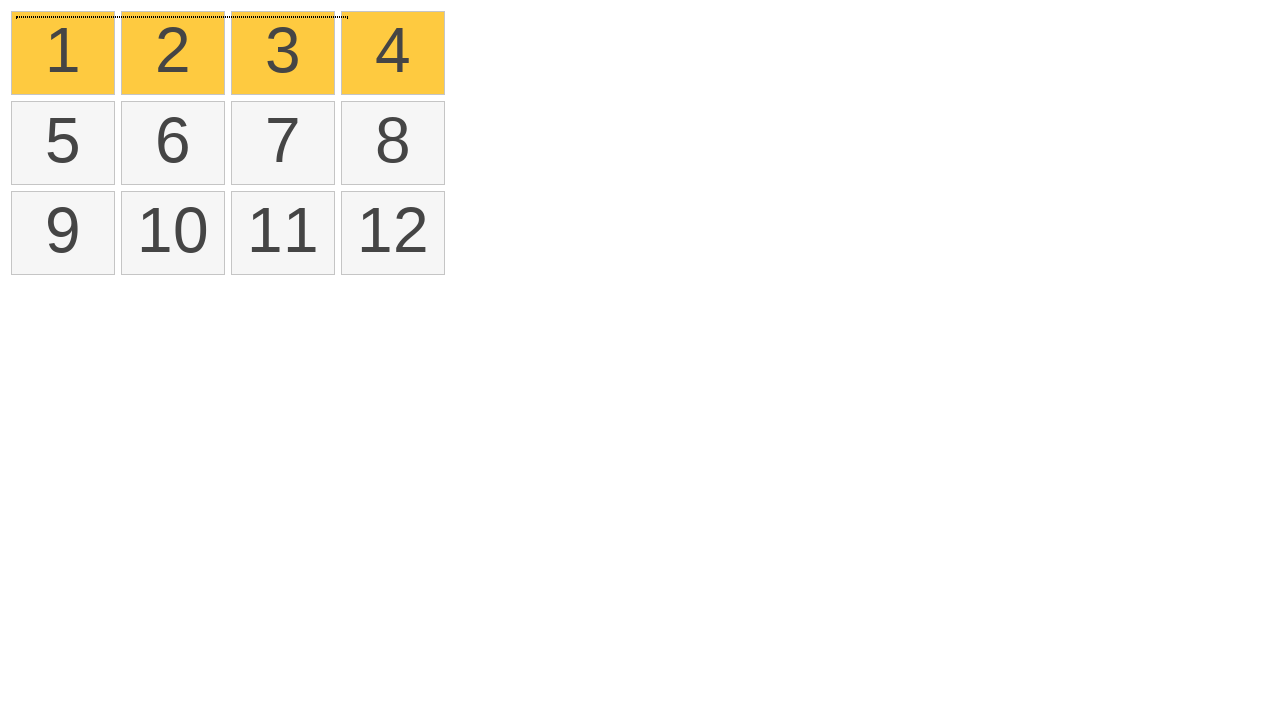

Released mouse button to complete drag selection at (346, 16)
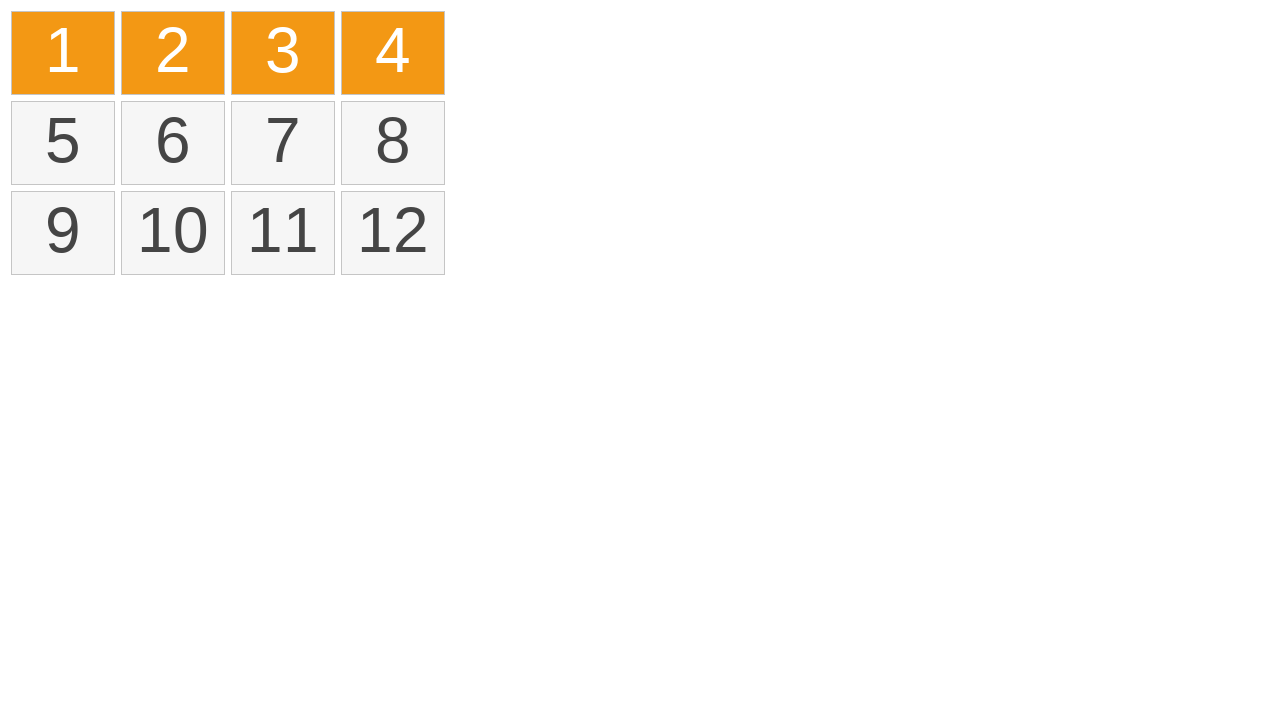

Verified that selected items are highlighted with ui-selected class
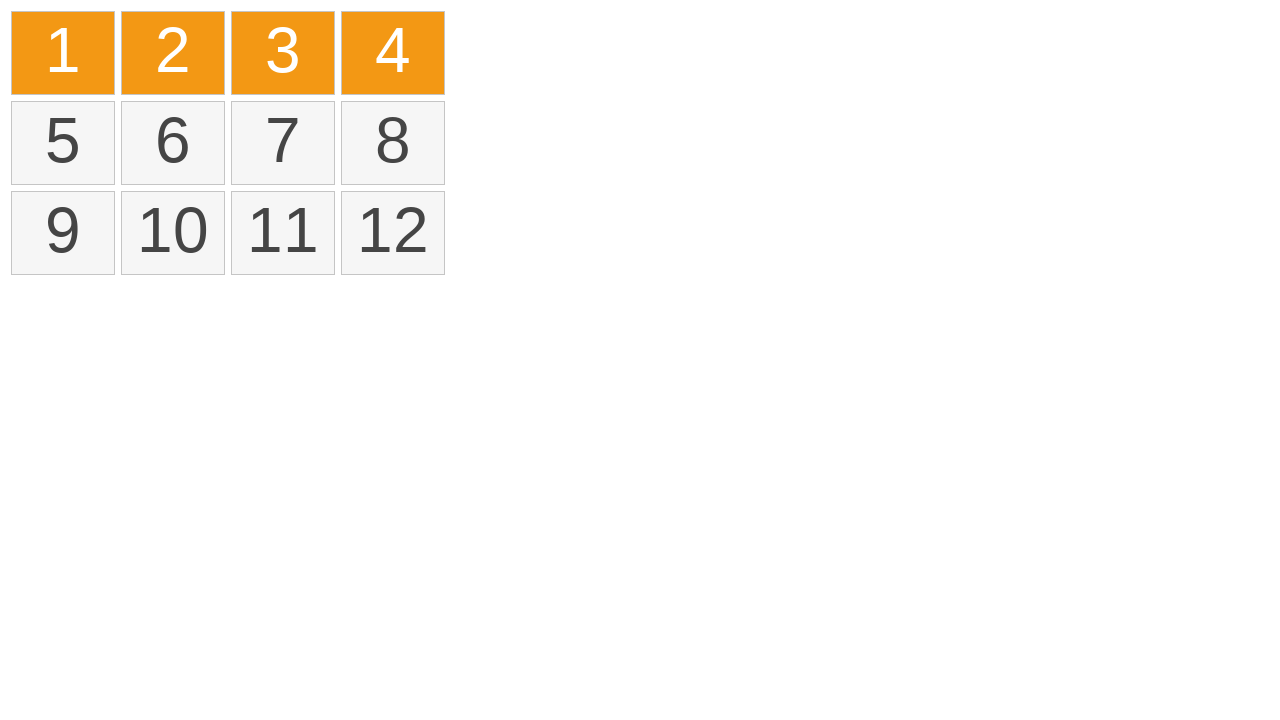

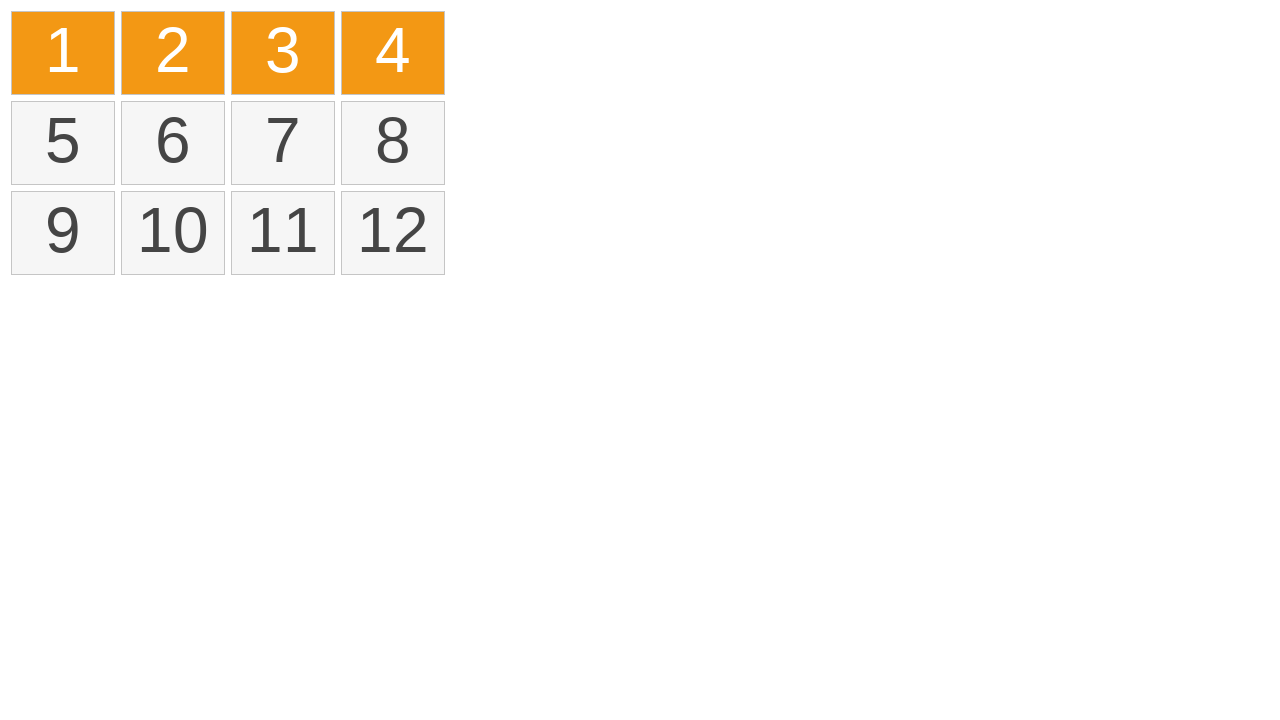